Tests Exit Intent functionality by triggering the exit intent modal and closing it

Starting URL: https://the-internet.herokuapp.com

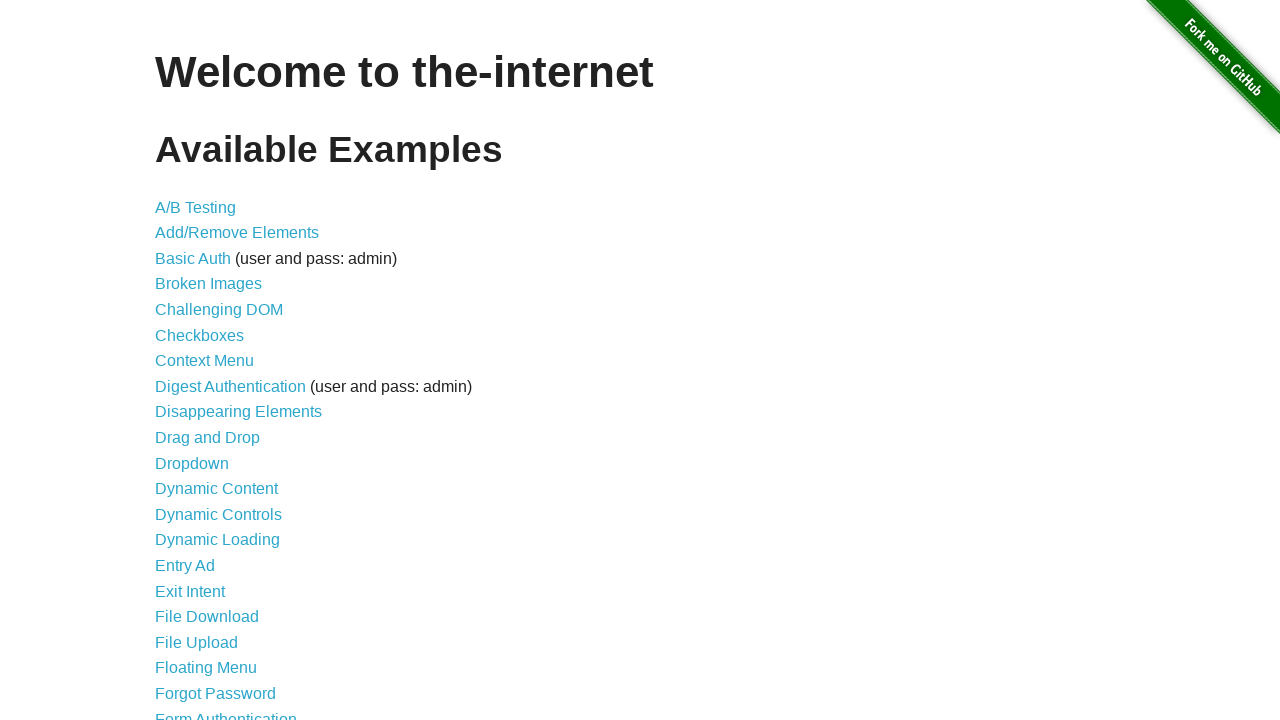

Clicked on Exit Intent link at (190, 591) on internal:role=link[name="Exit Intent"i]
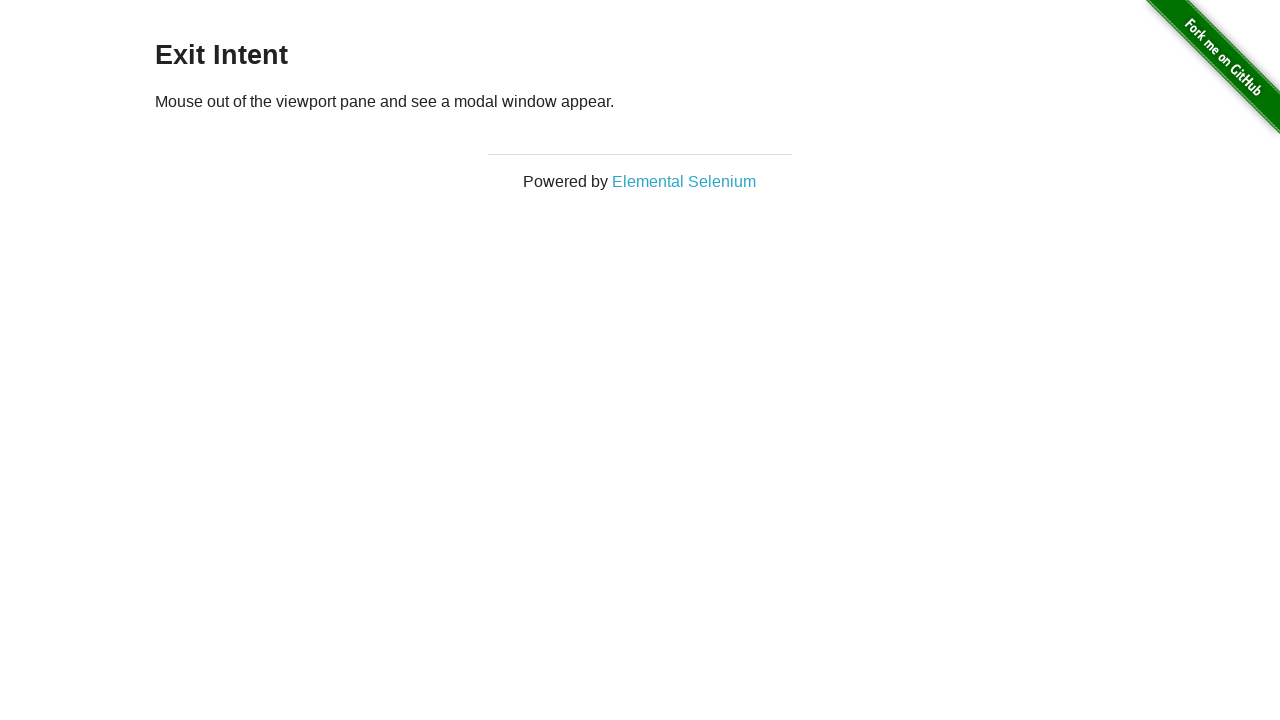

Retrieved viewport size
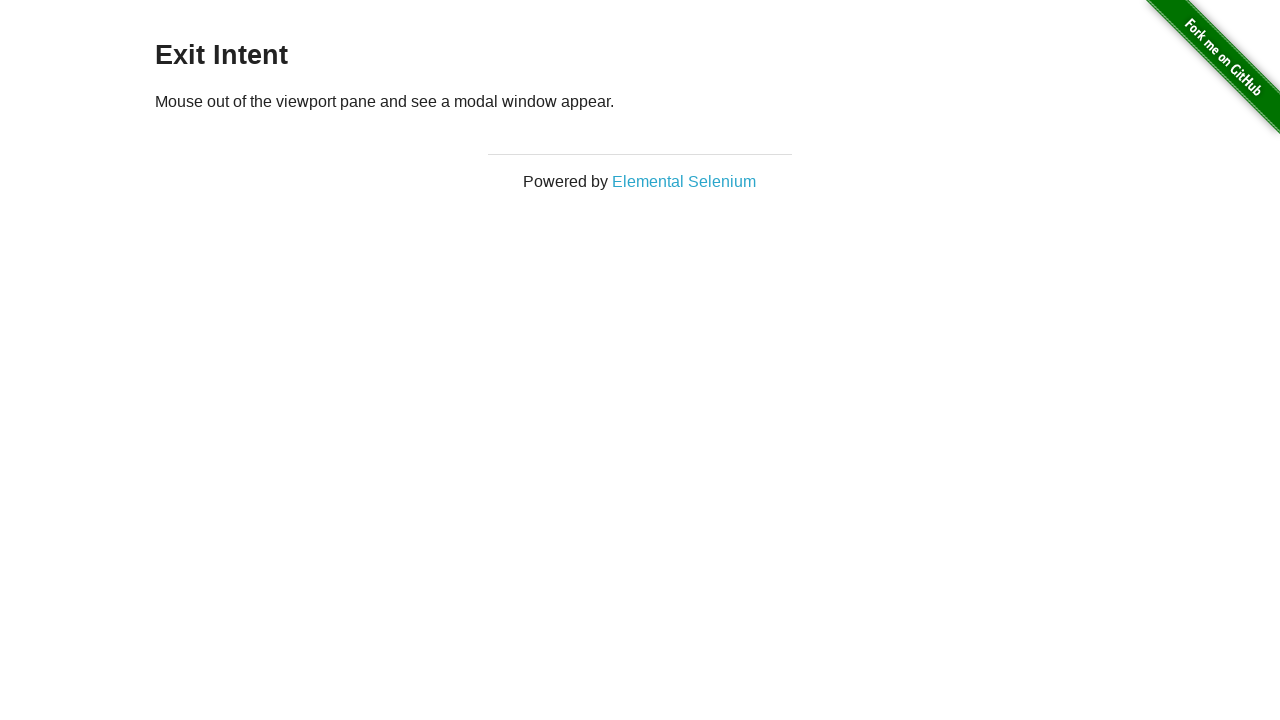

Waited 1500ms for page to load
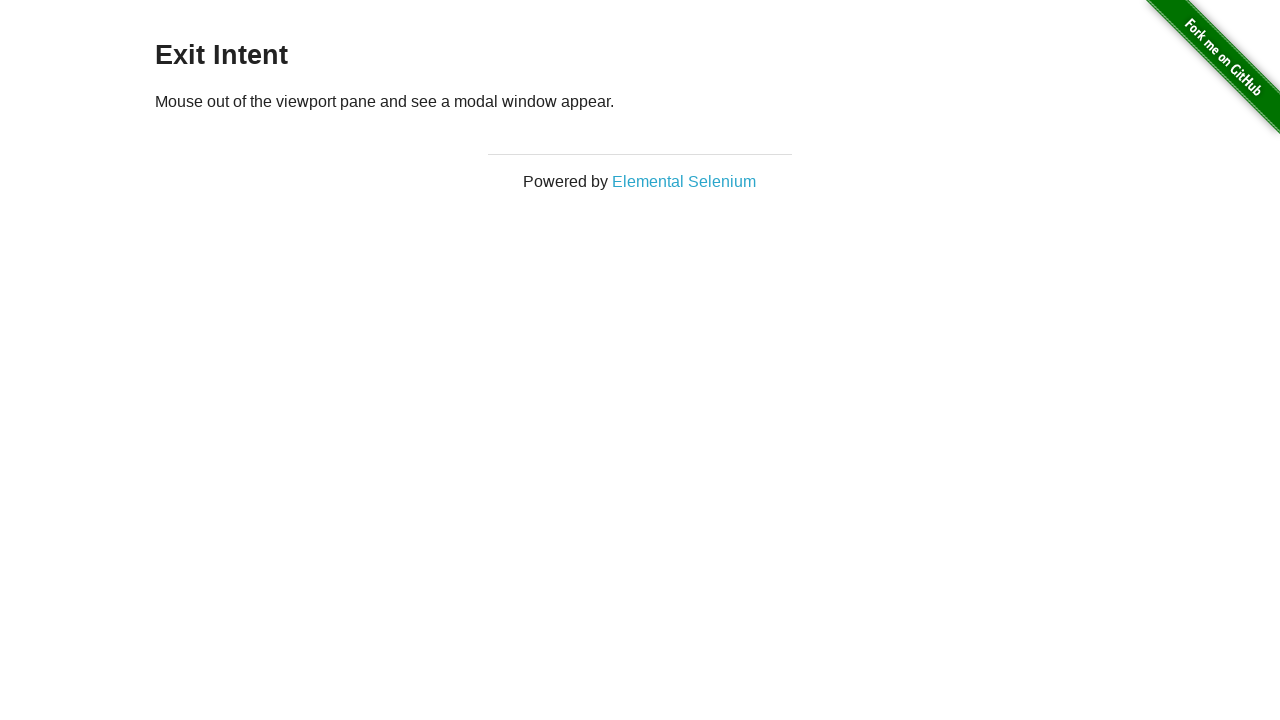

Moved mouse to top of viewport to trigger exit intent modal at (640, -50)
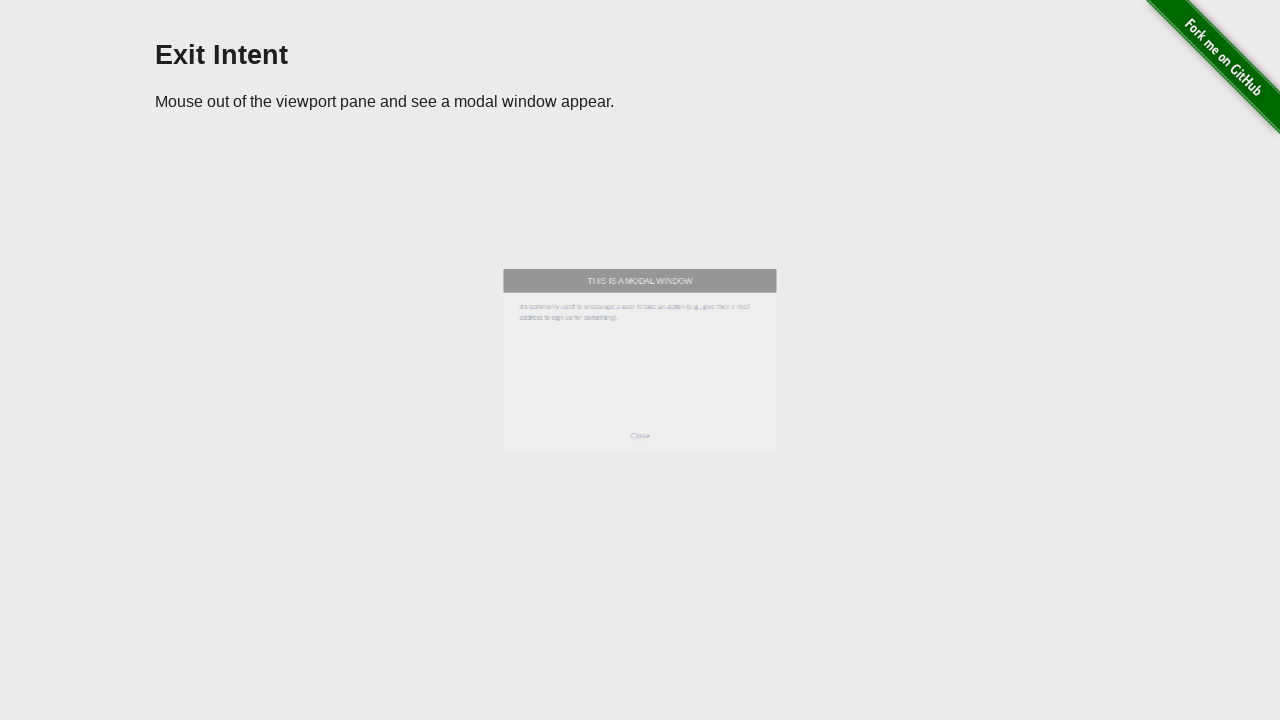

Exit intent modal appeared and close button became visible
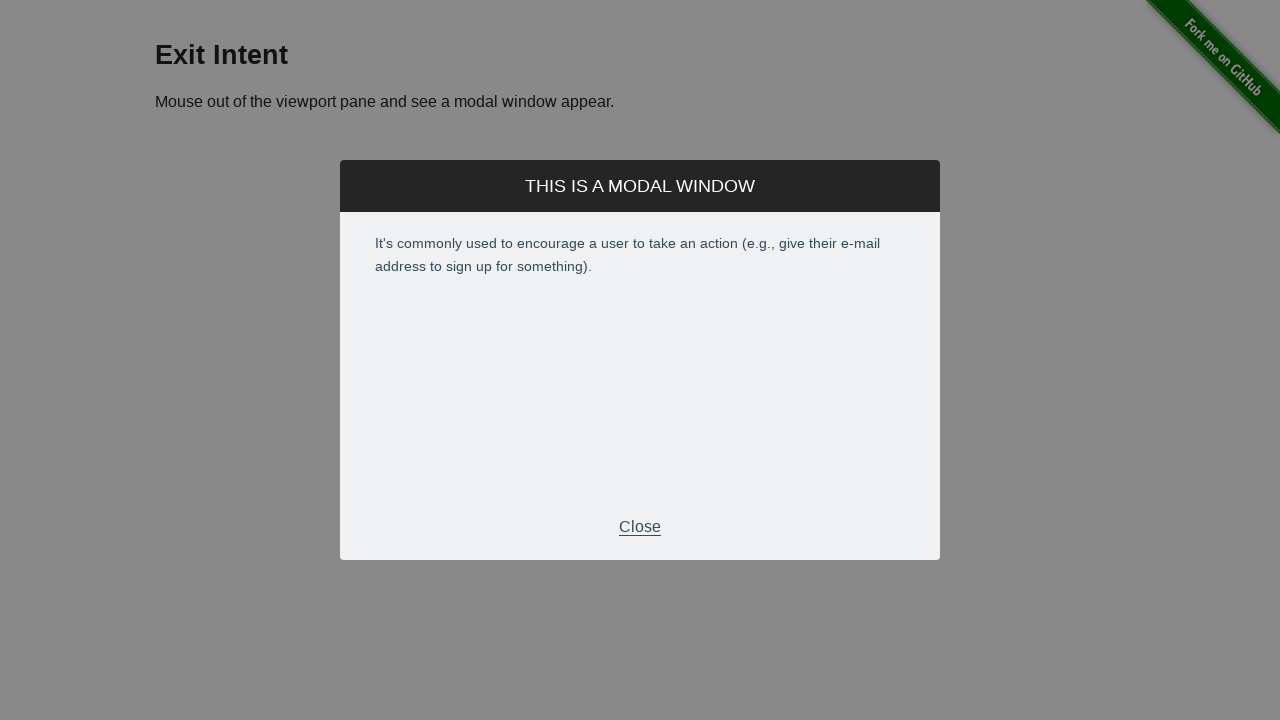

Clicked close button to dismiss exit intent modal at (640, 527) on xpath=//div[@class='modal-footer']//p[text()='Close']
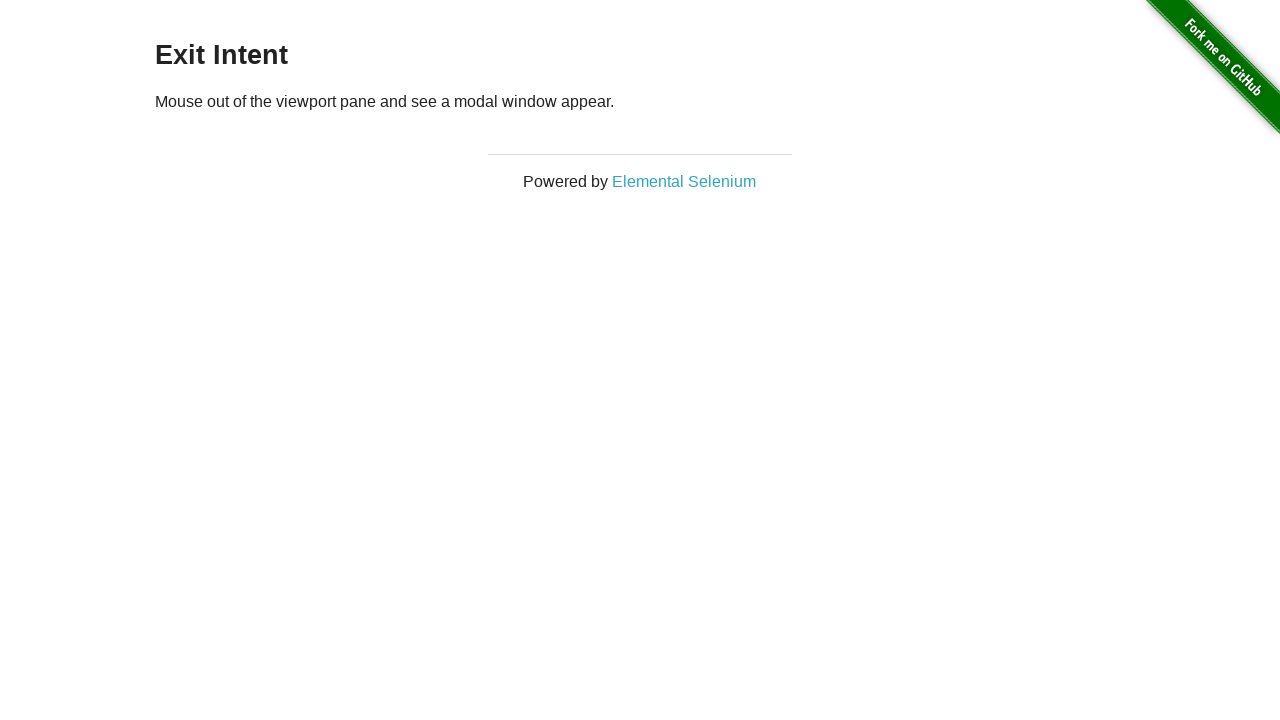

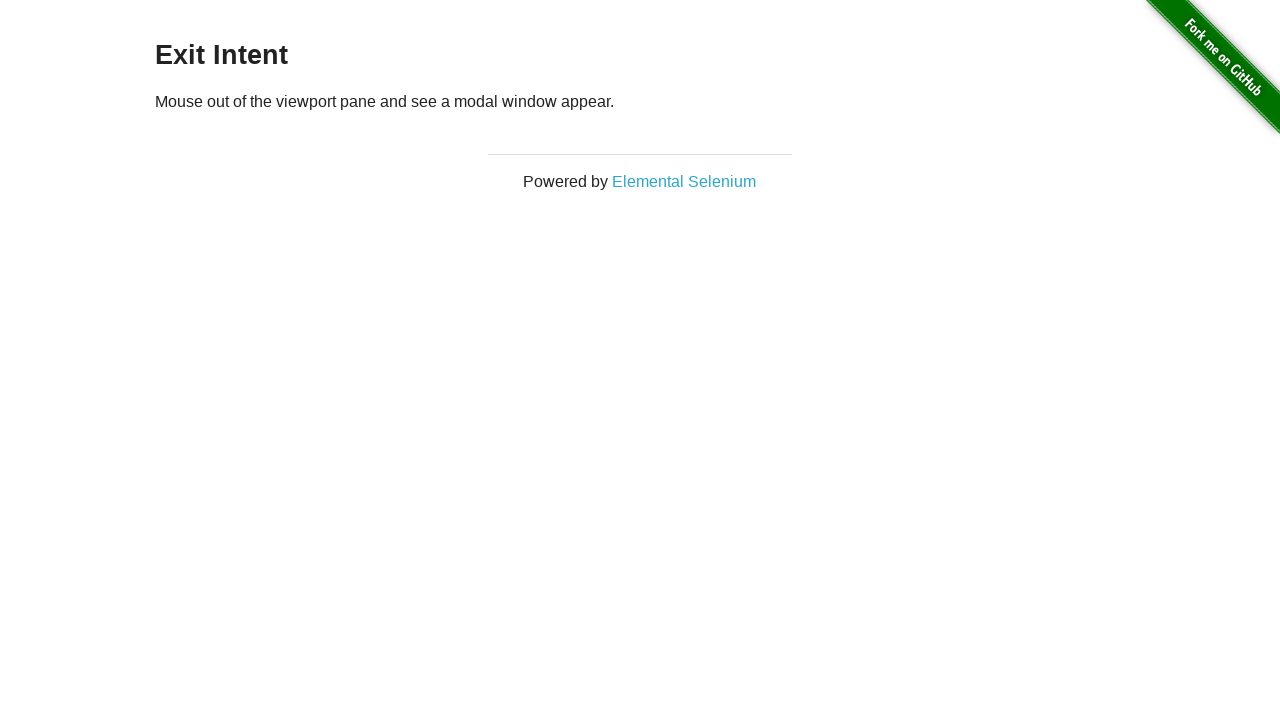